Tests the text box form by filling in user information and submitting the form

Starting URL: https://demoqa.com/

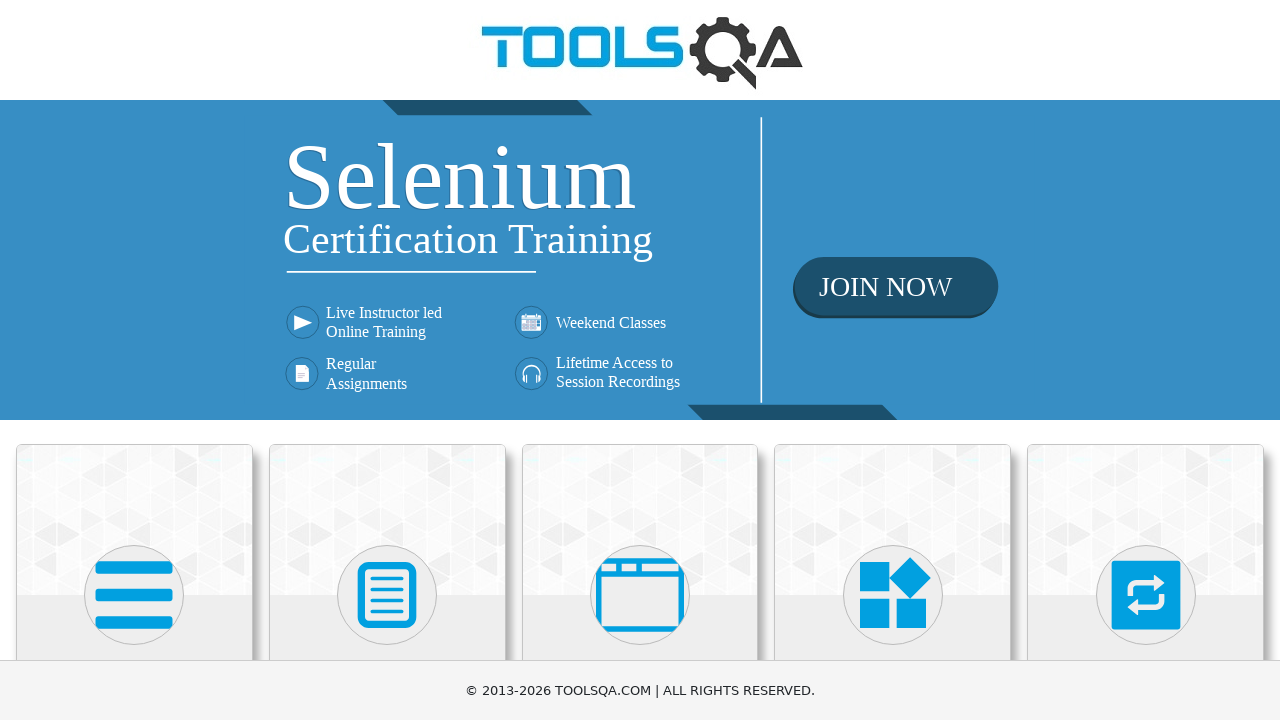

Clicked on Elements card at (134, 360) on xpath=//h5[.='Elements']
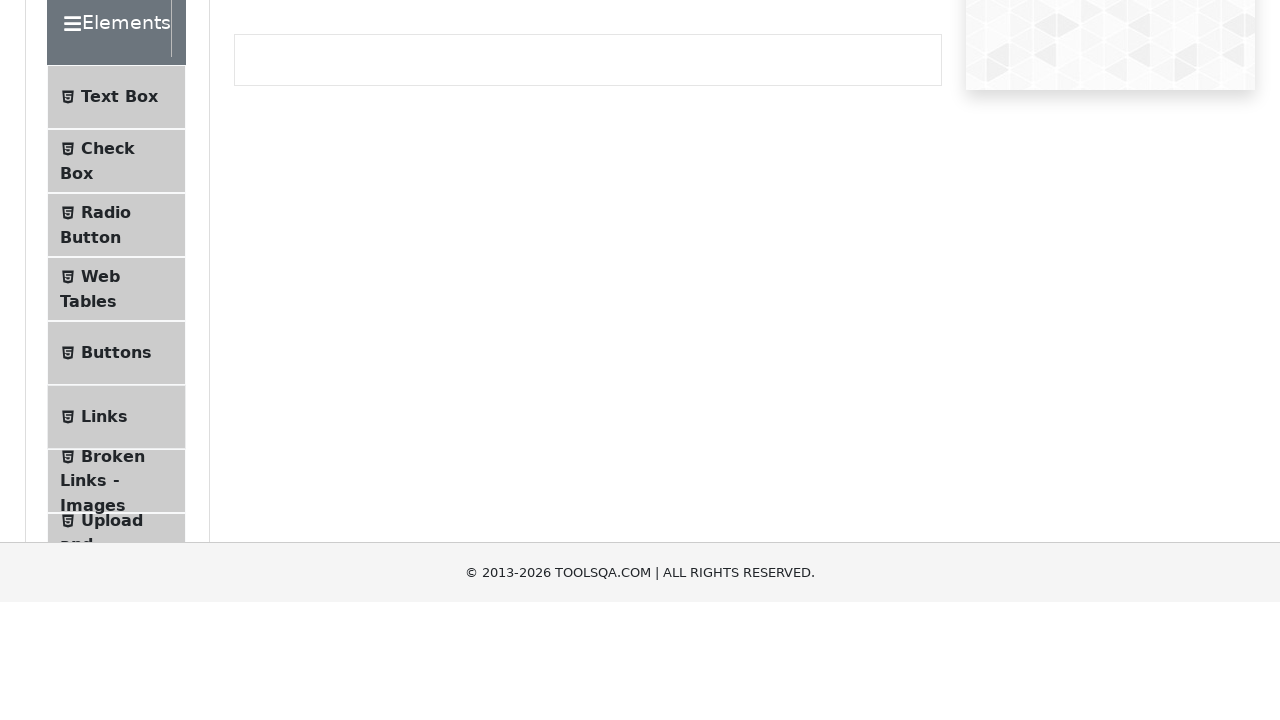

Clicked on Text Box menu item at (119, 261) on xpath=//span[.='Text Box']
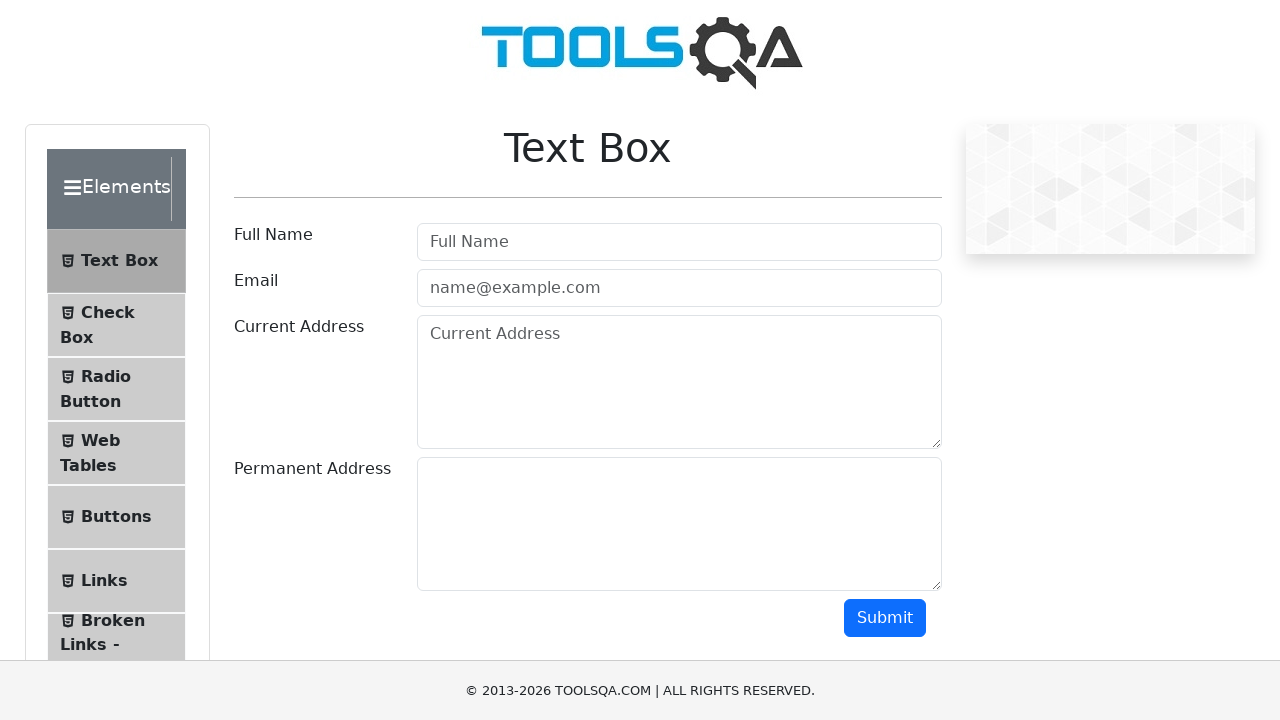

Filled user name field with 'John Smith' on #userName
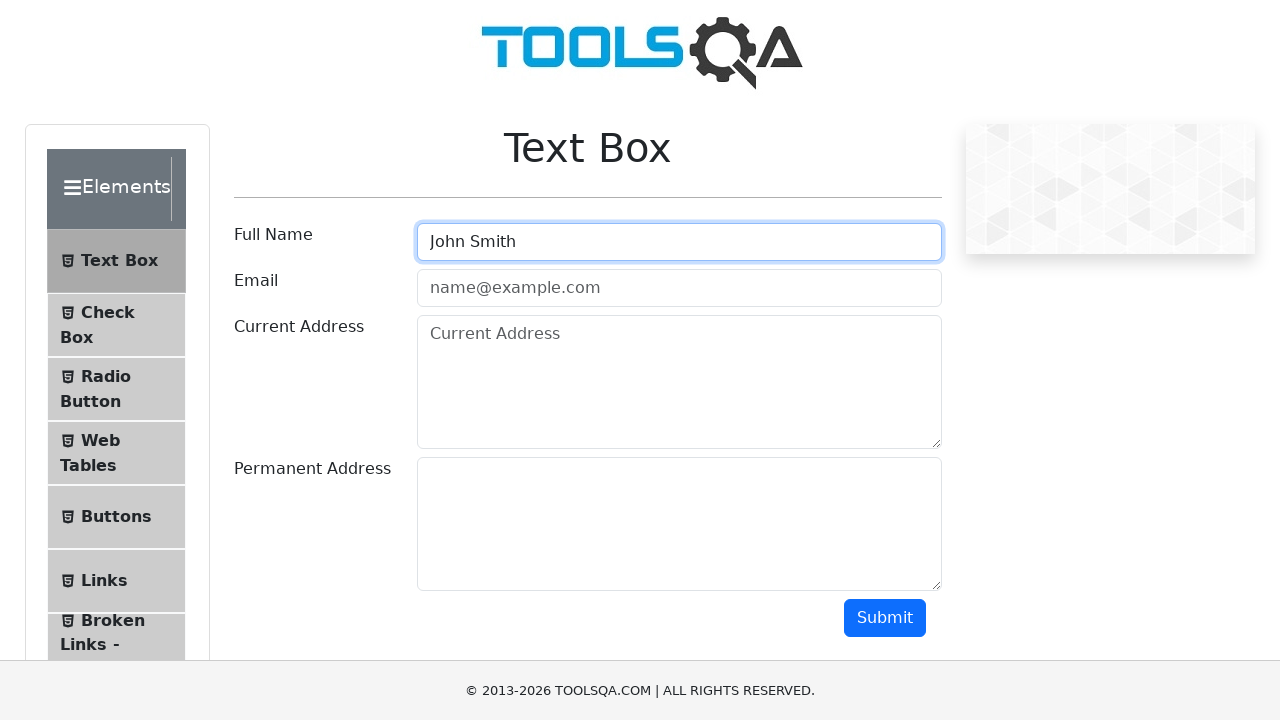

Filled user email field with 'john.smith@example.com' on #userEmail
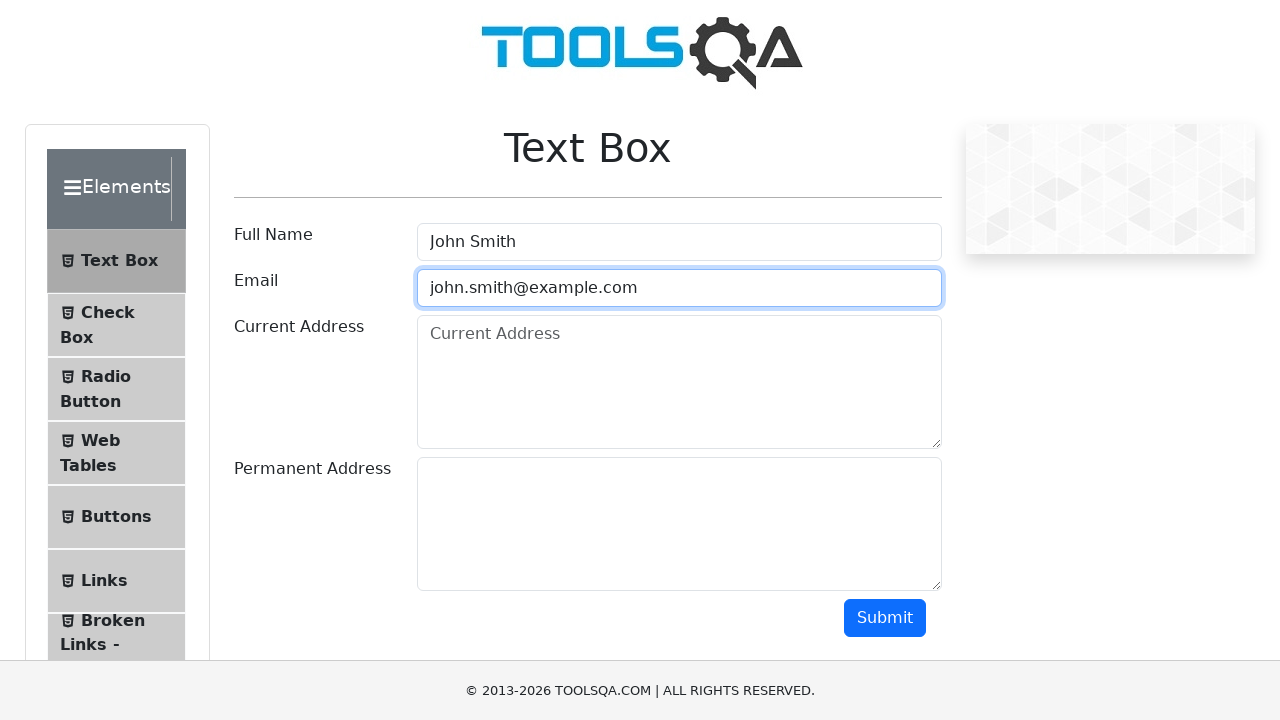

Filled current address field with '123 Main Street' on #currentAddress
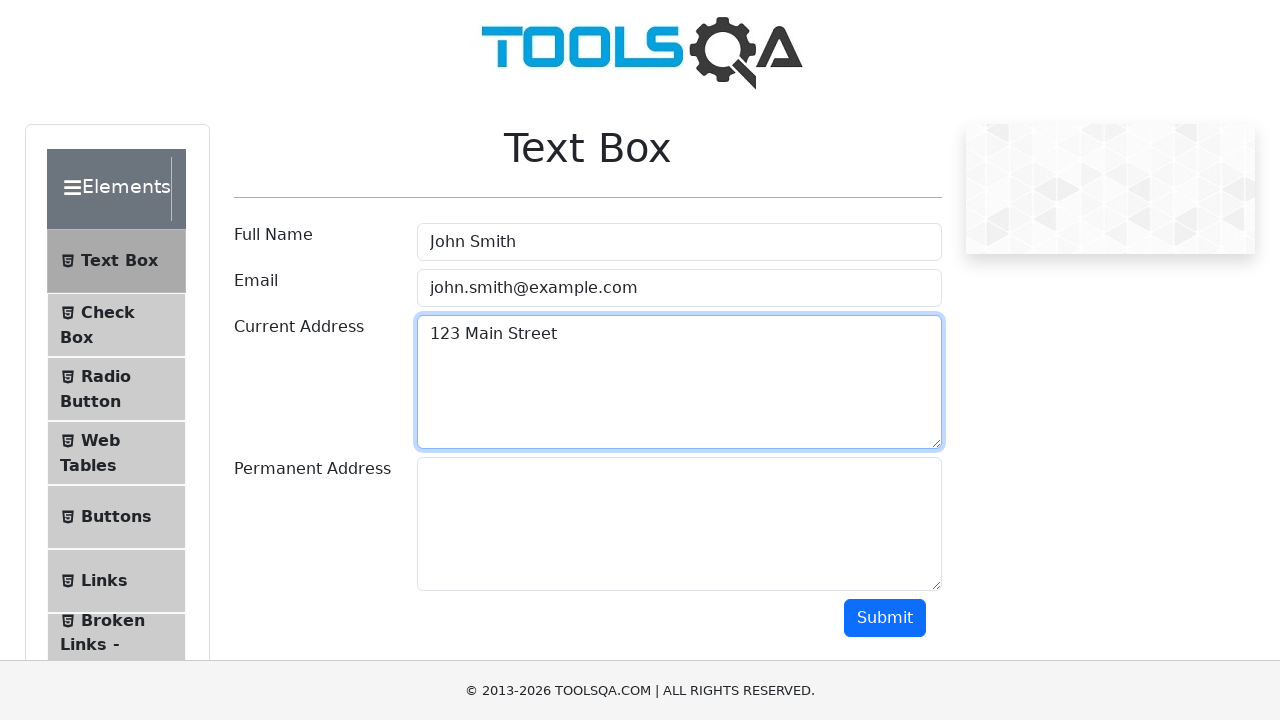

Filled permanent address field with '456 Oak Avenue' on #permanentAddress
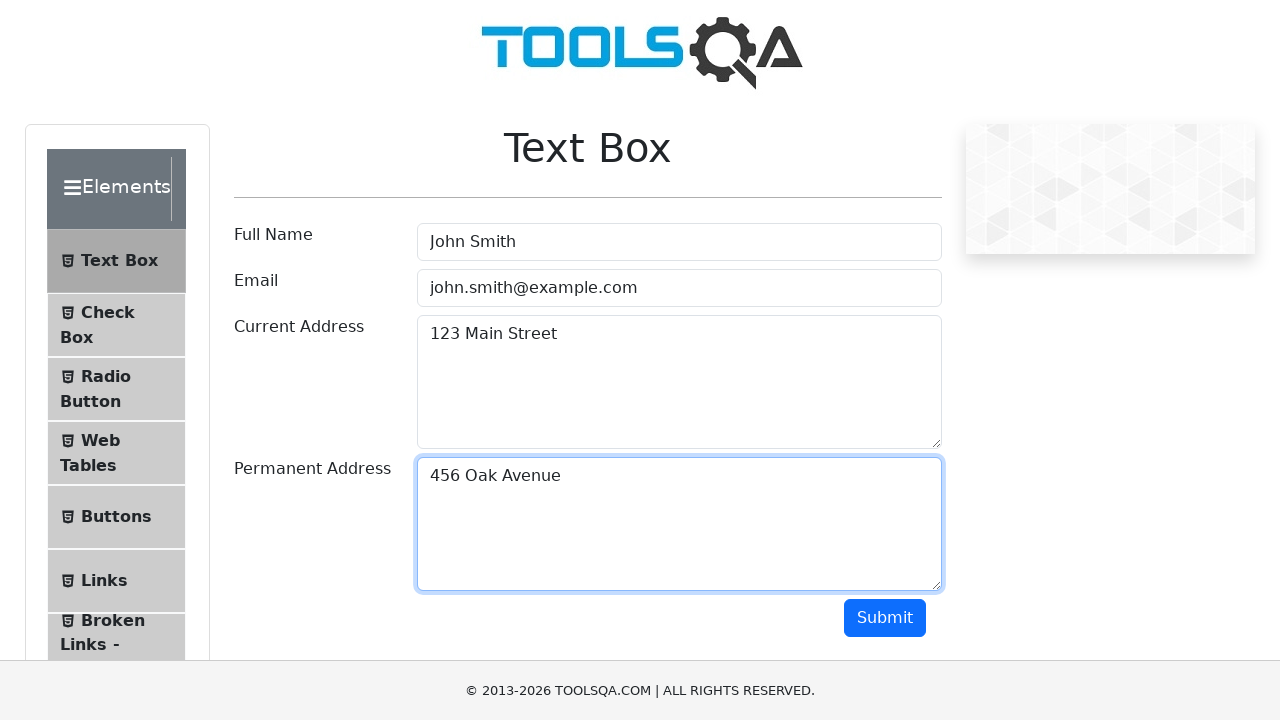

Clicked submit button to submit the form at (885, 618) on #submit
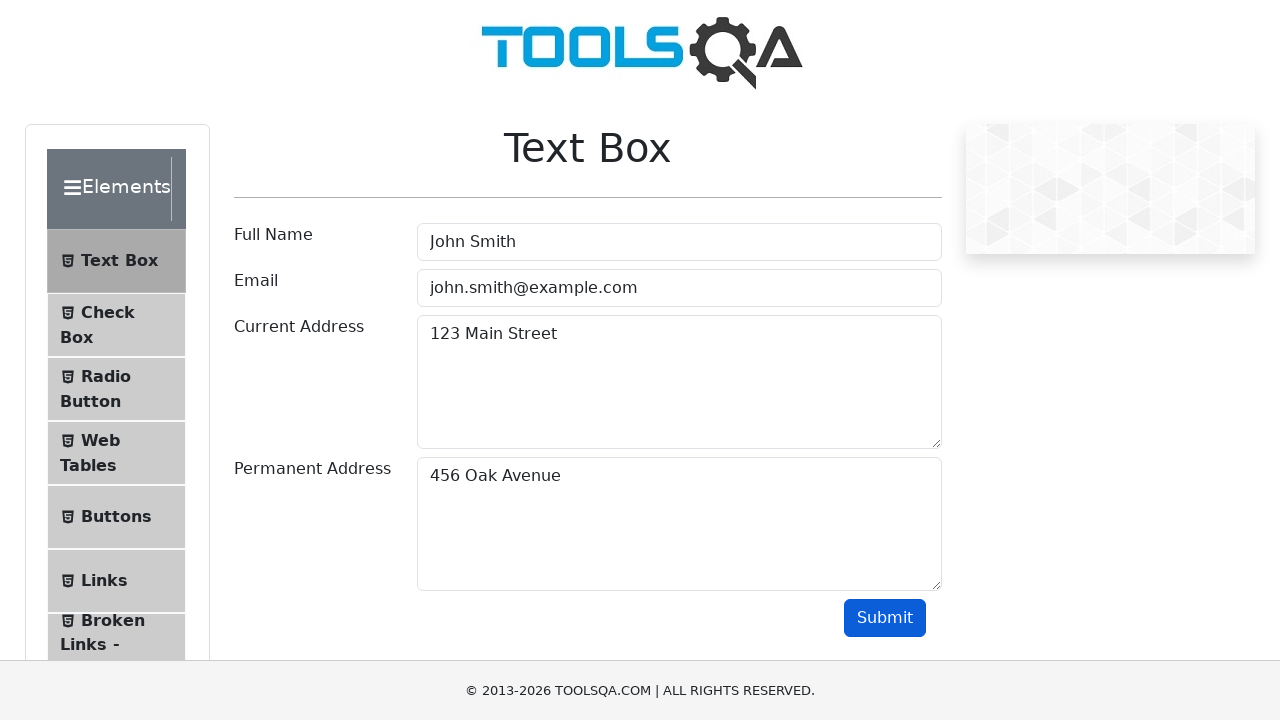

Form submission result appeared
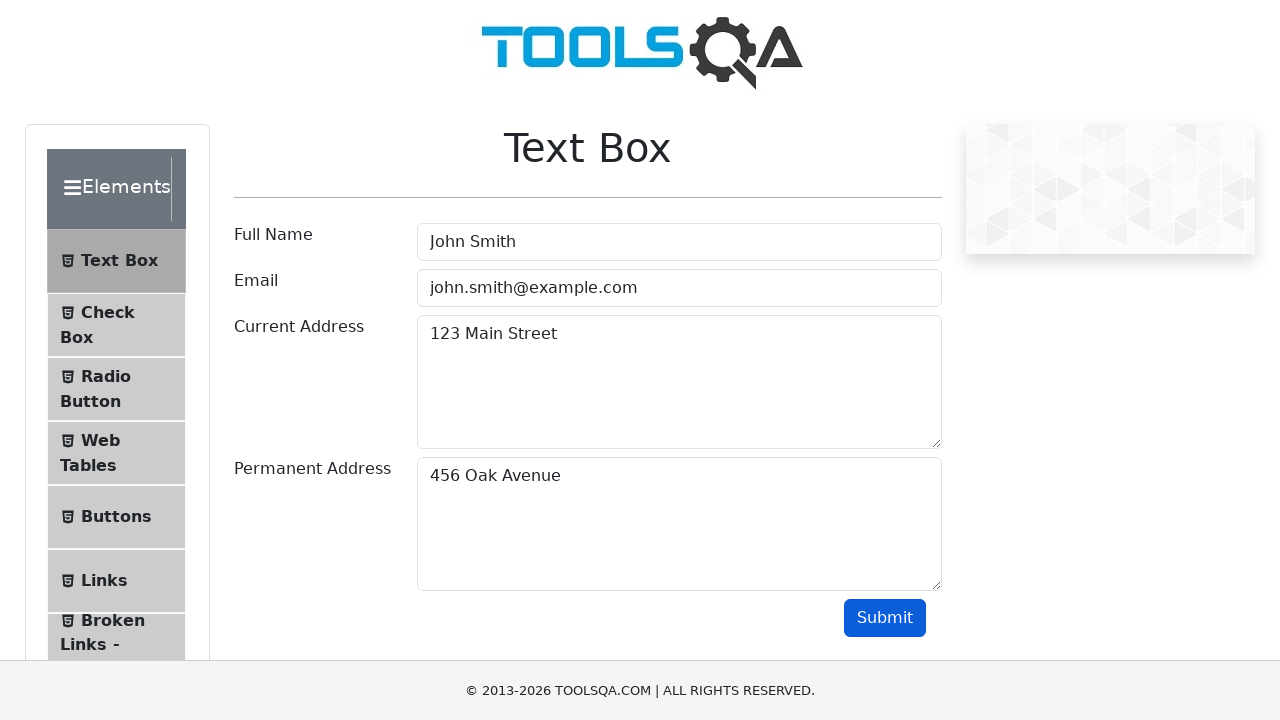

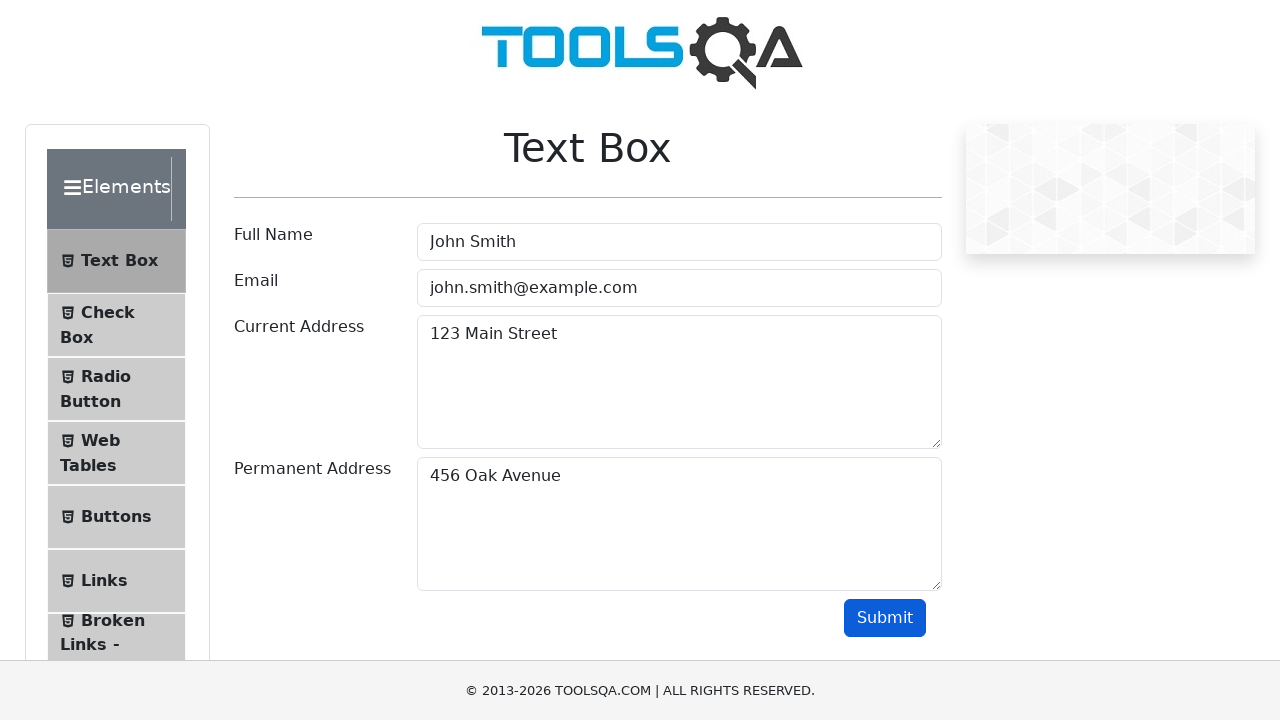